Tests opening a popup window by clicking on a link that triggers a popup, demonstrating browser window handling

Starting URL: http://omayo.blogspot.com/

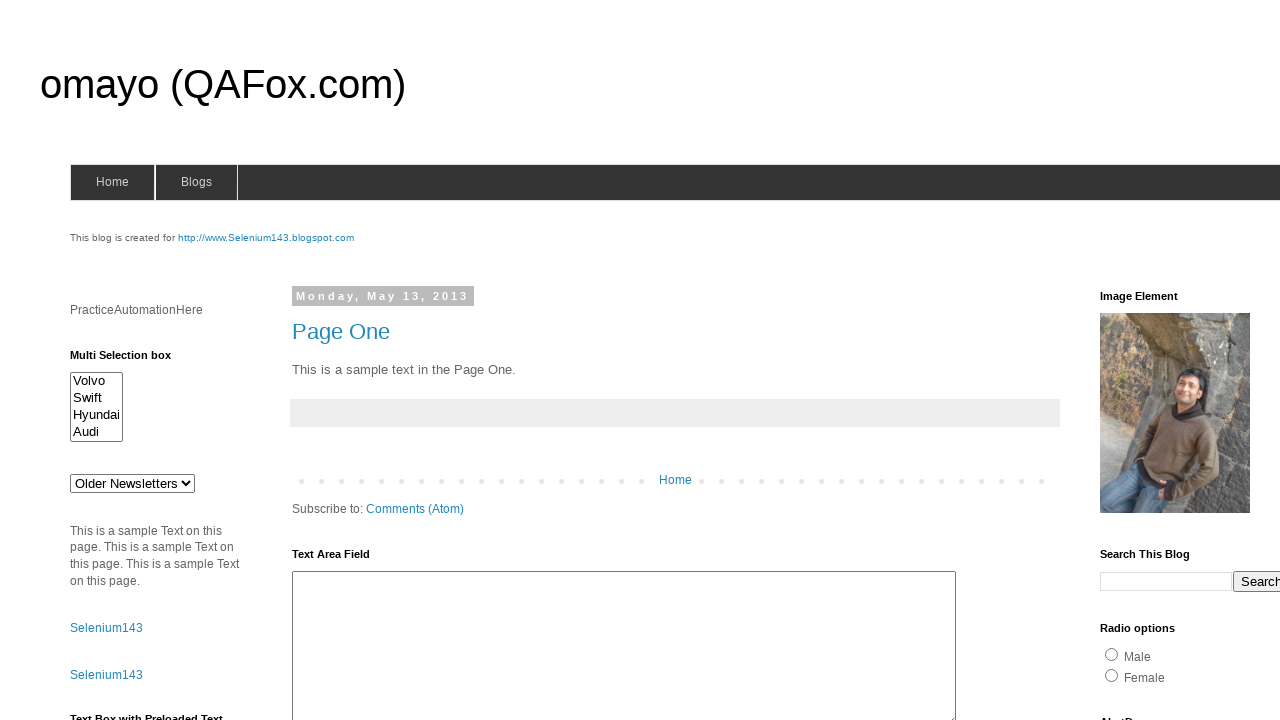

Clicked on 'Open a popup window' link to trigger popup at (132, 360) on xpath=//a[text()='Open a popup window']
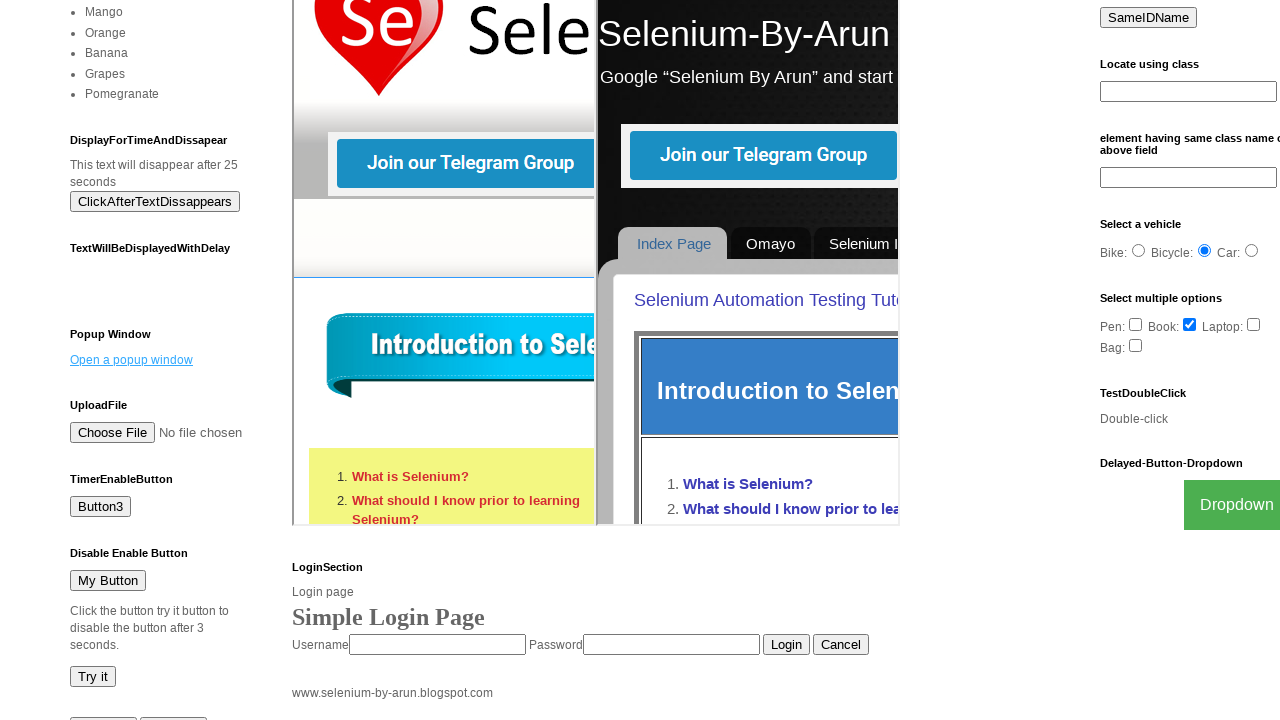

Waited 2 seconds for popup window to open
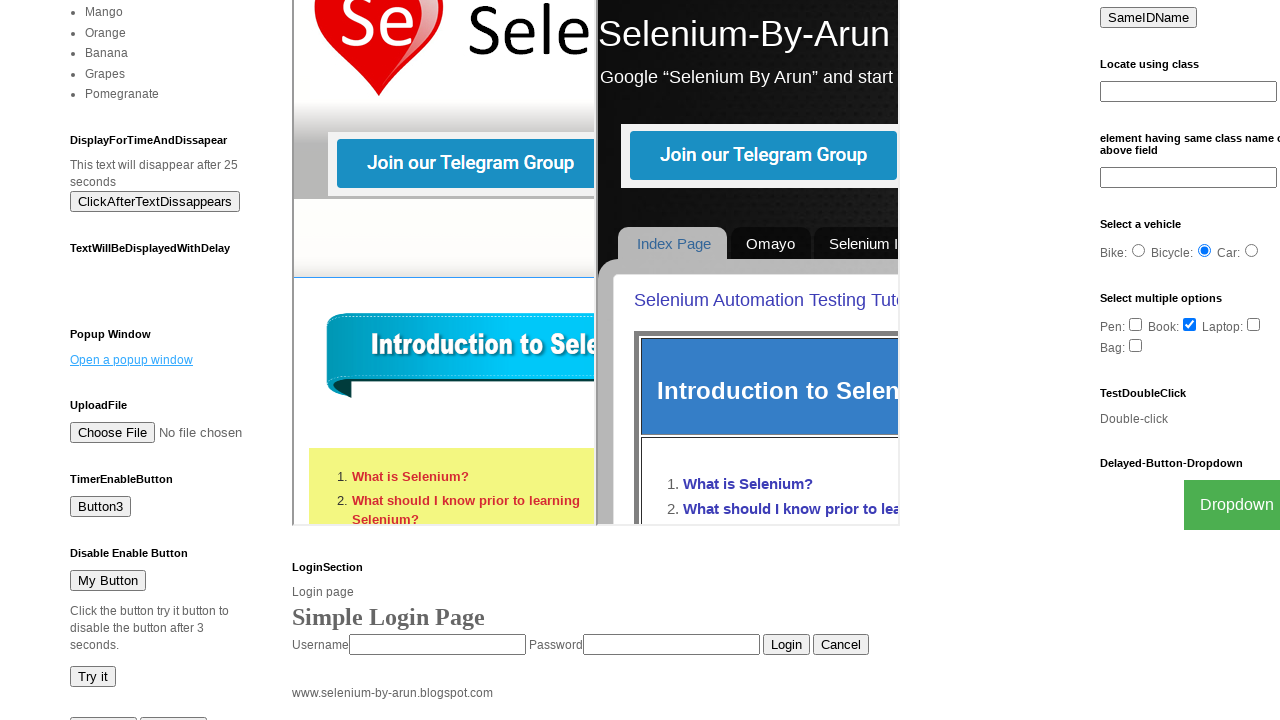

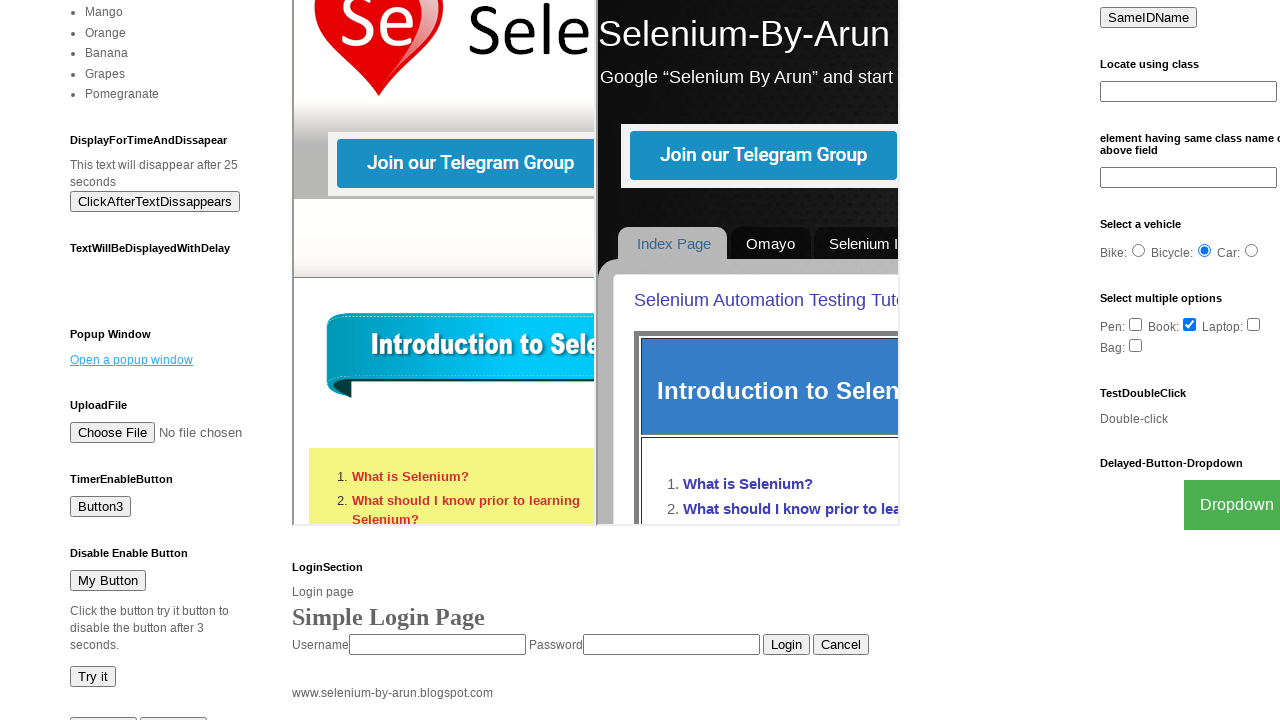